Tests hover interaction by hovering over a menu item to reveal a submenu and clicking a submenu option

Starting URL: https://jqueryui.com/droppable/

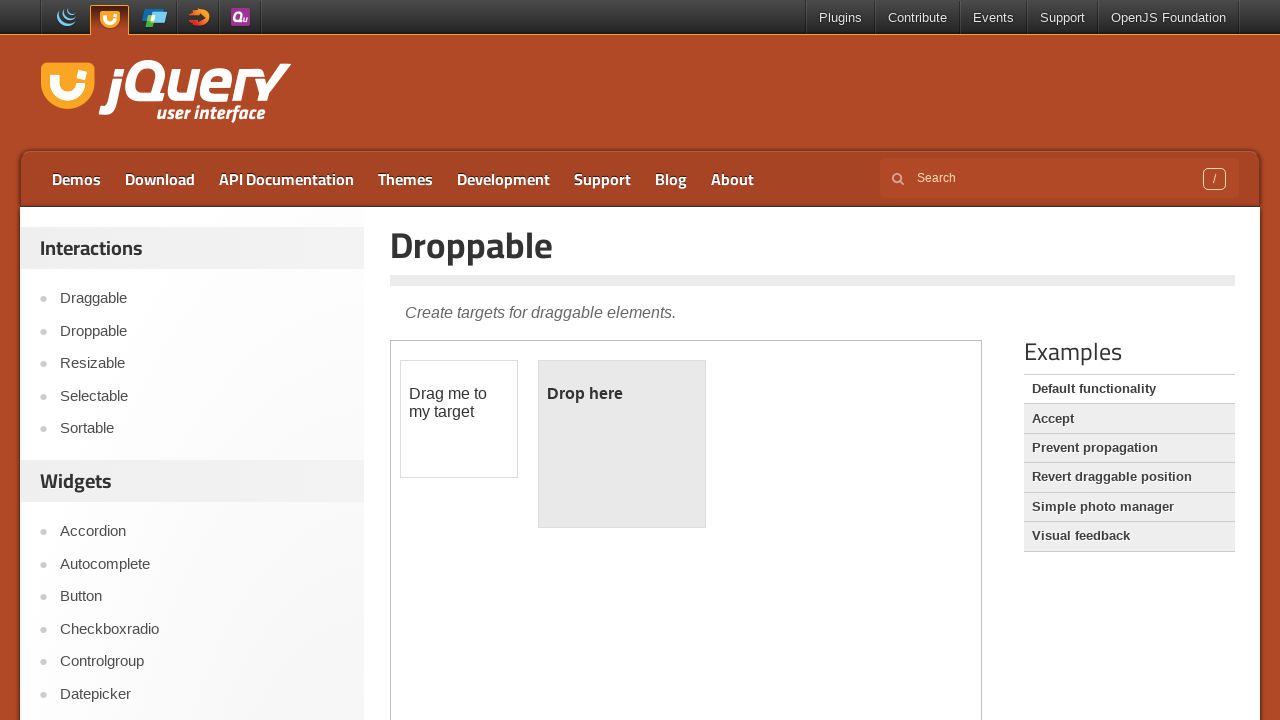

Hovered over Contribute link to reveal submenu at (918, 18) on xpath=//a[text()='Contribute']
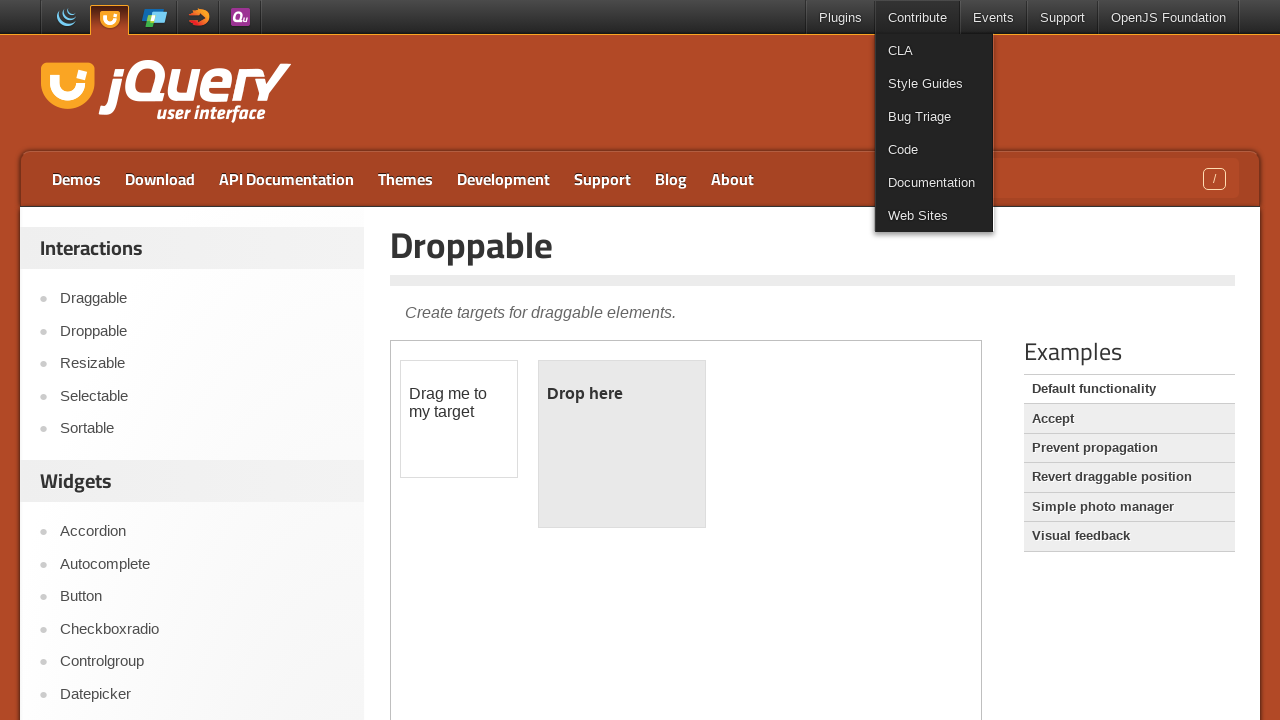

Clicked on Style Guides option from submenu at (934, 84) on xpath=//a[text()='Style Guides']
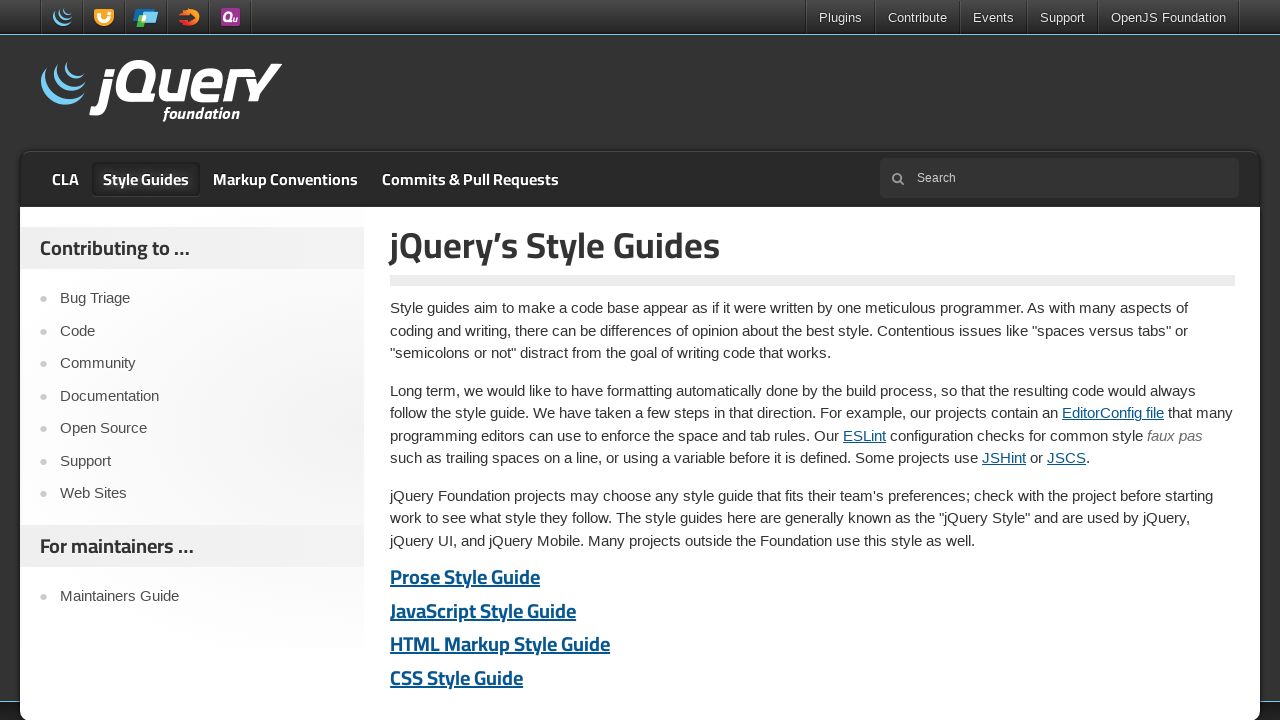

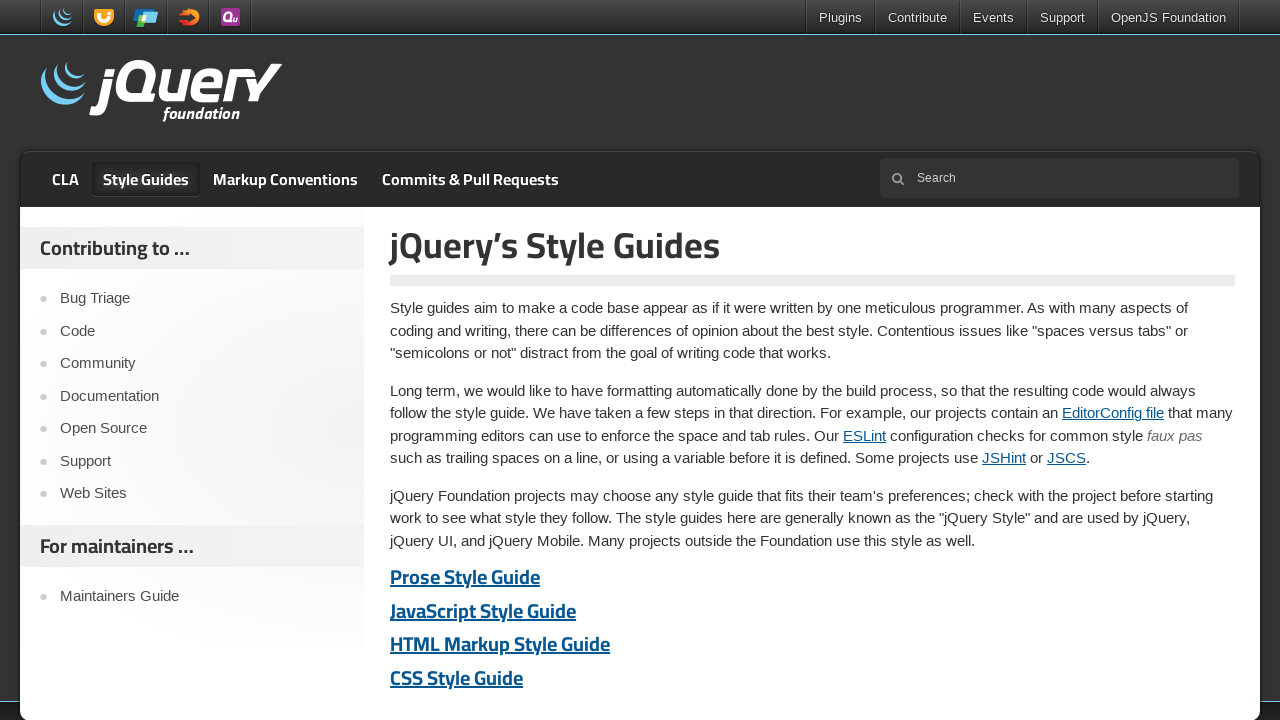